Tests implicit wait functionality by waiting for an element to appear and then clicking a primary button

Starting URL: https://hatem-hatamleh.github.io/Selenium-html/wait.html

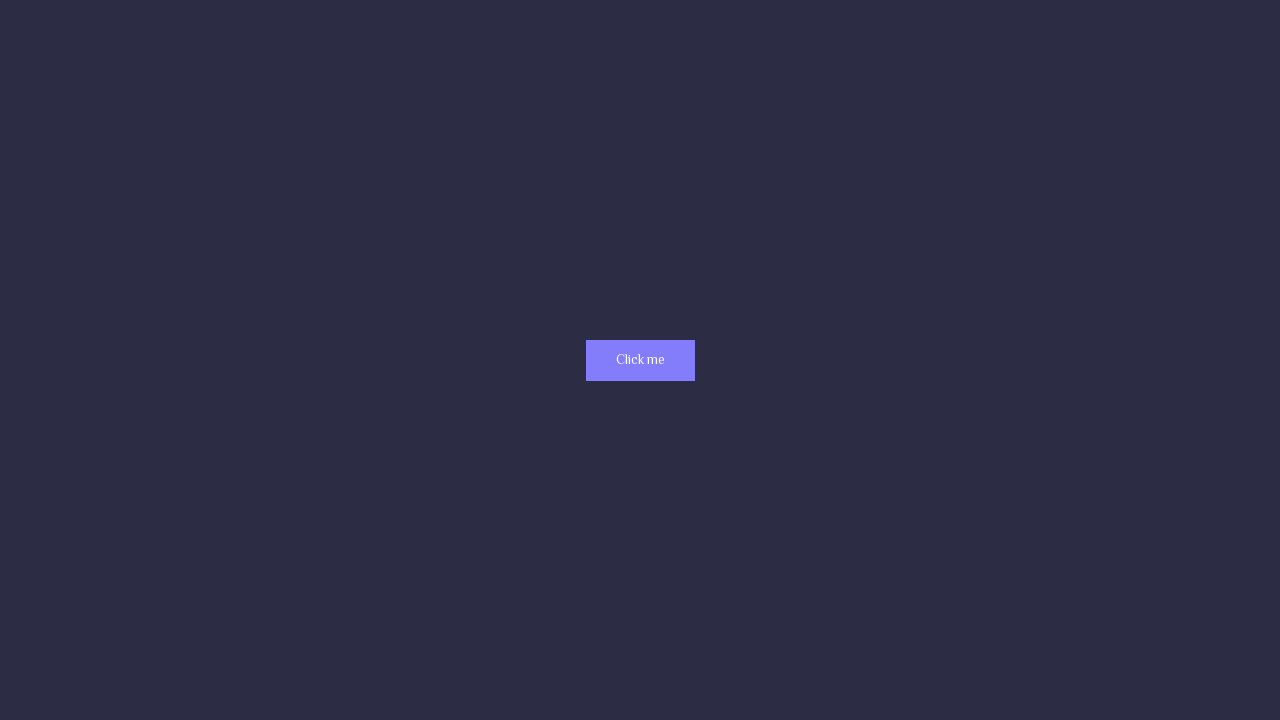

Navigated to wait.html test page
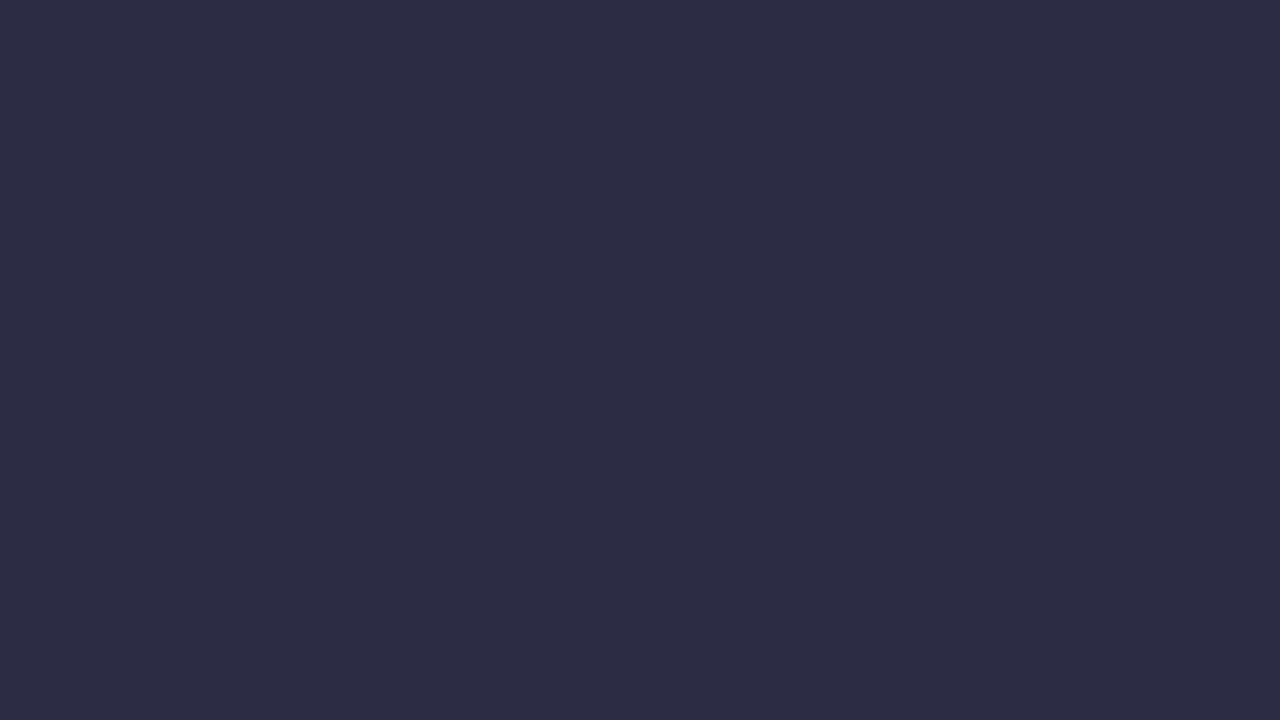

Waited for primary button to appear
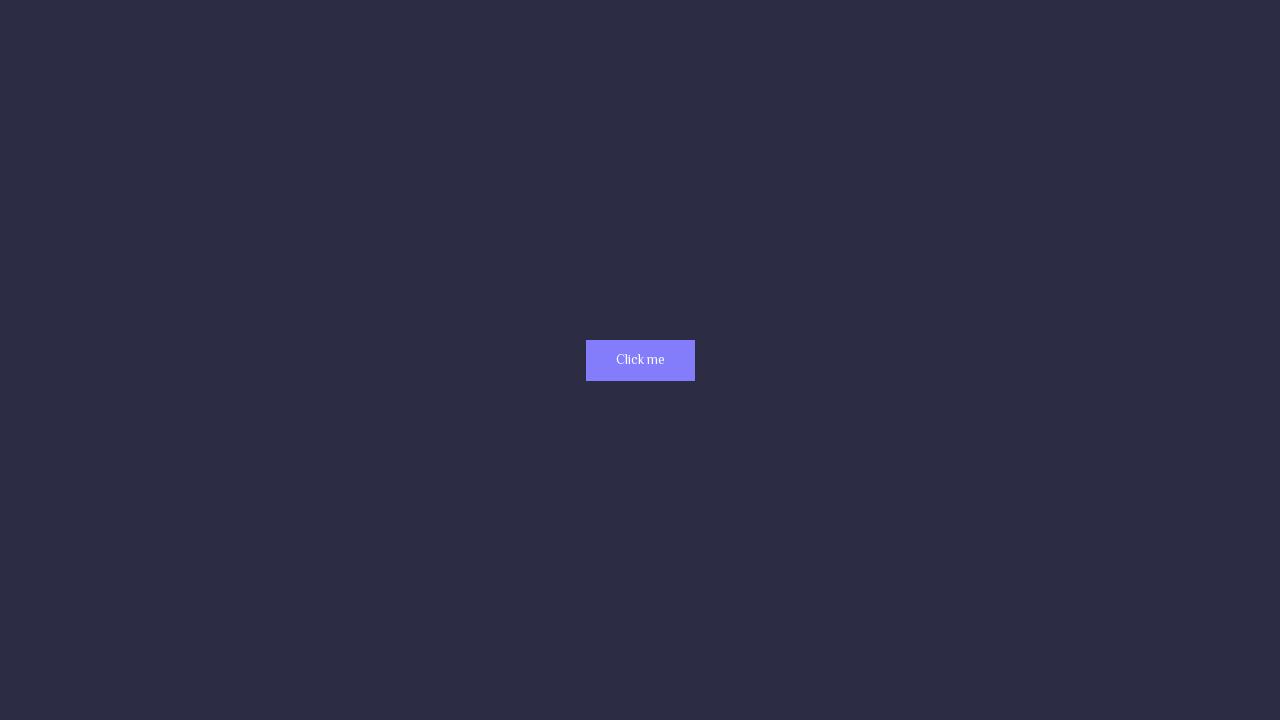

Clicked primary button at (640, 360) on .primary
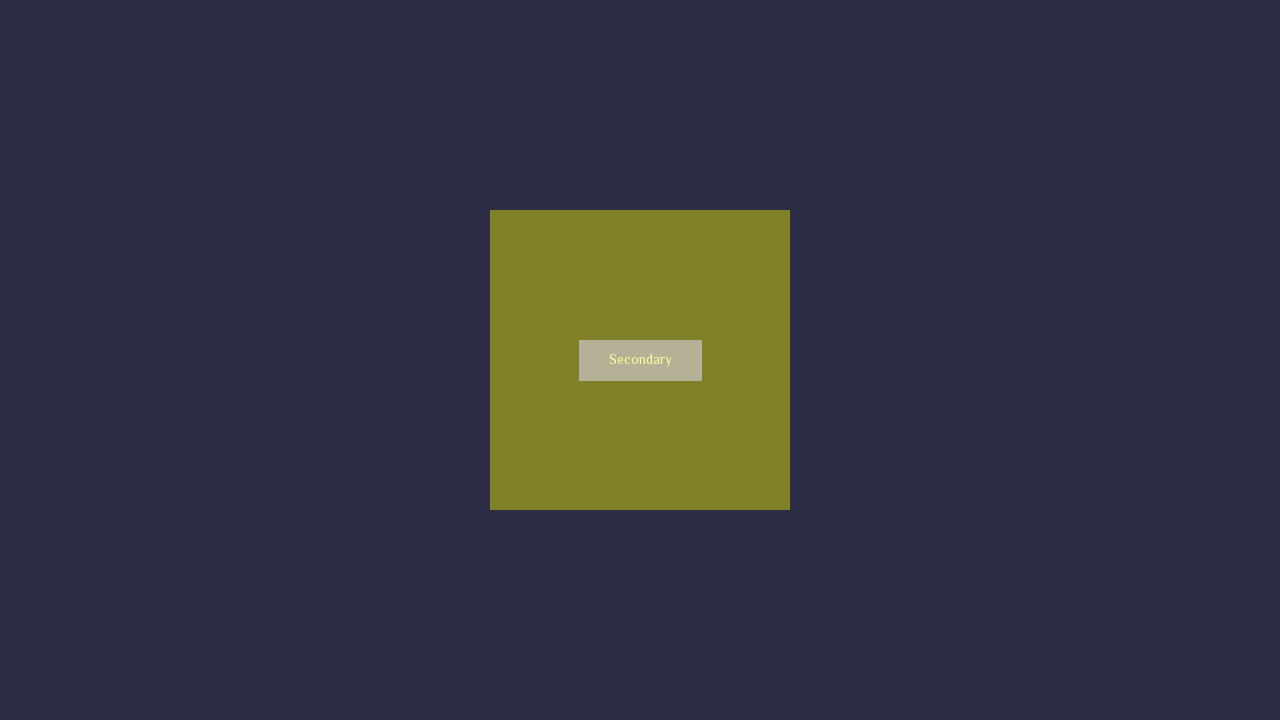

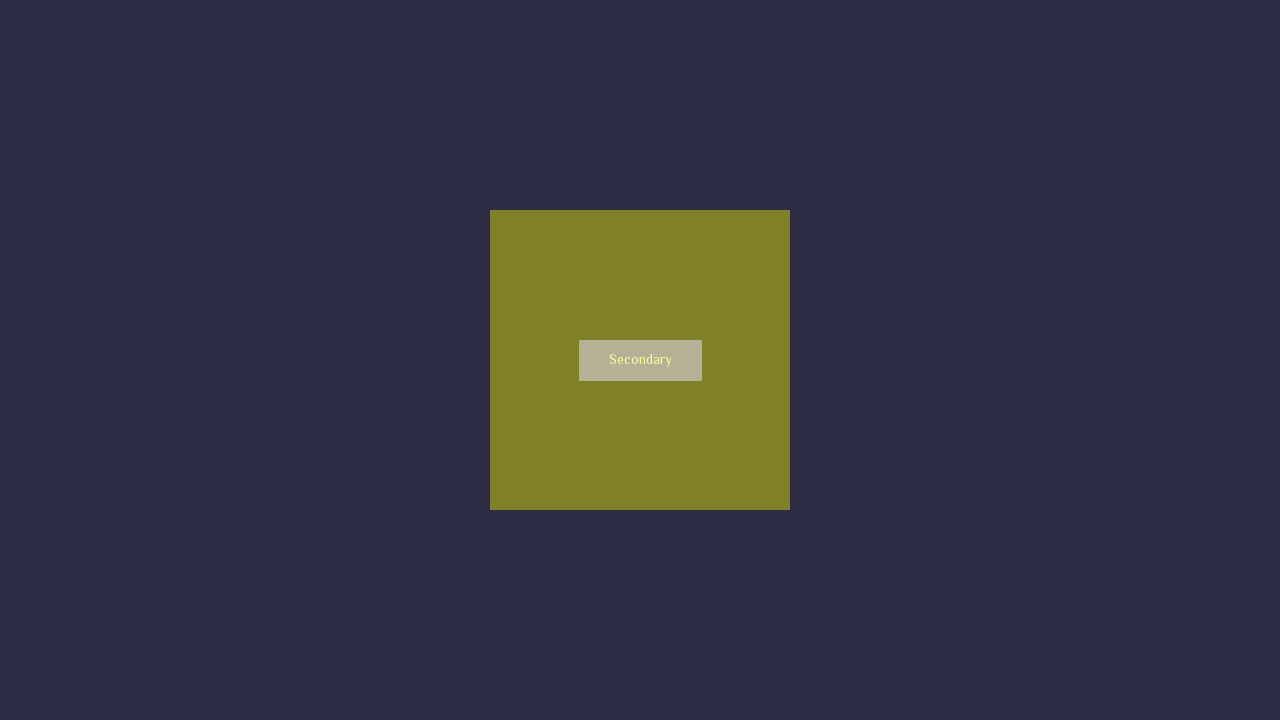